Tests an e-commerce grocery shopping flow by adding multiple items to cart, applying a promo code, and proceeding to place an order

Starting URL: https://rahulshettyacademy.com/seleniumPractise/

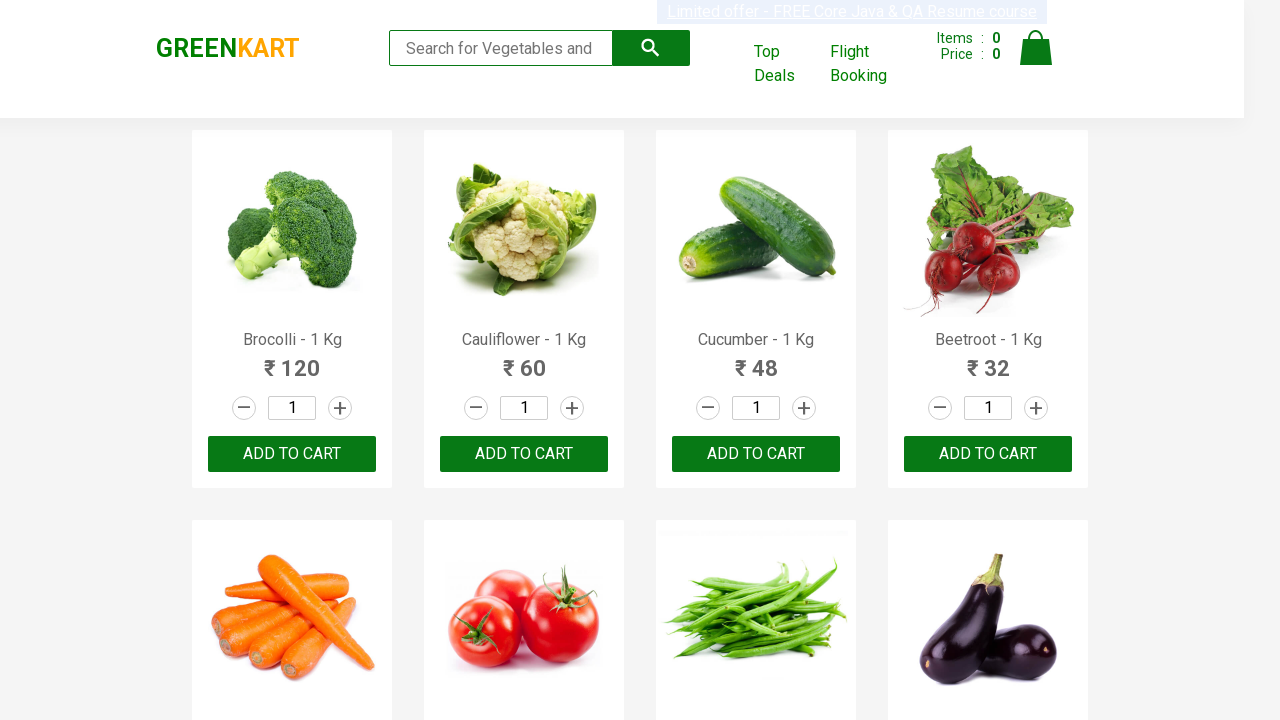

Products loaded on the page
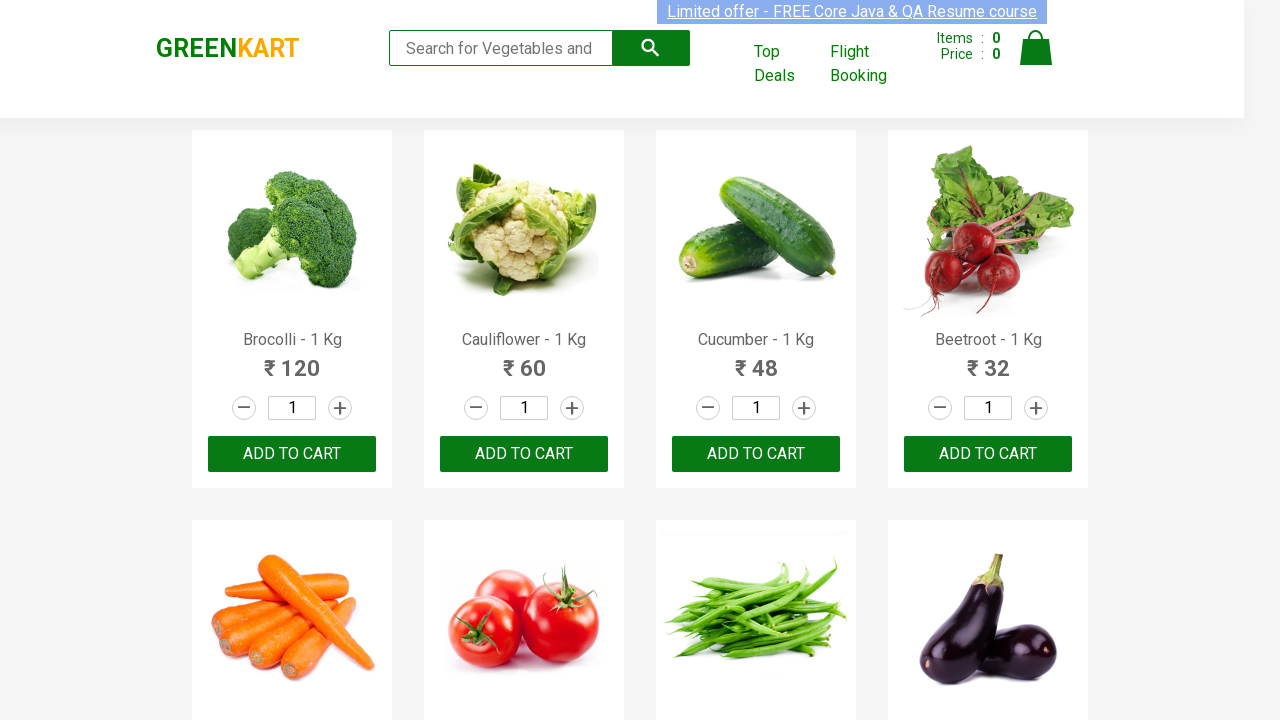

Retrieved all product elements from the page
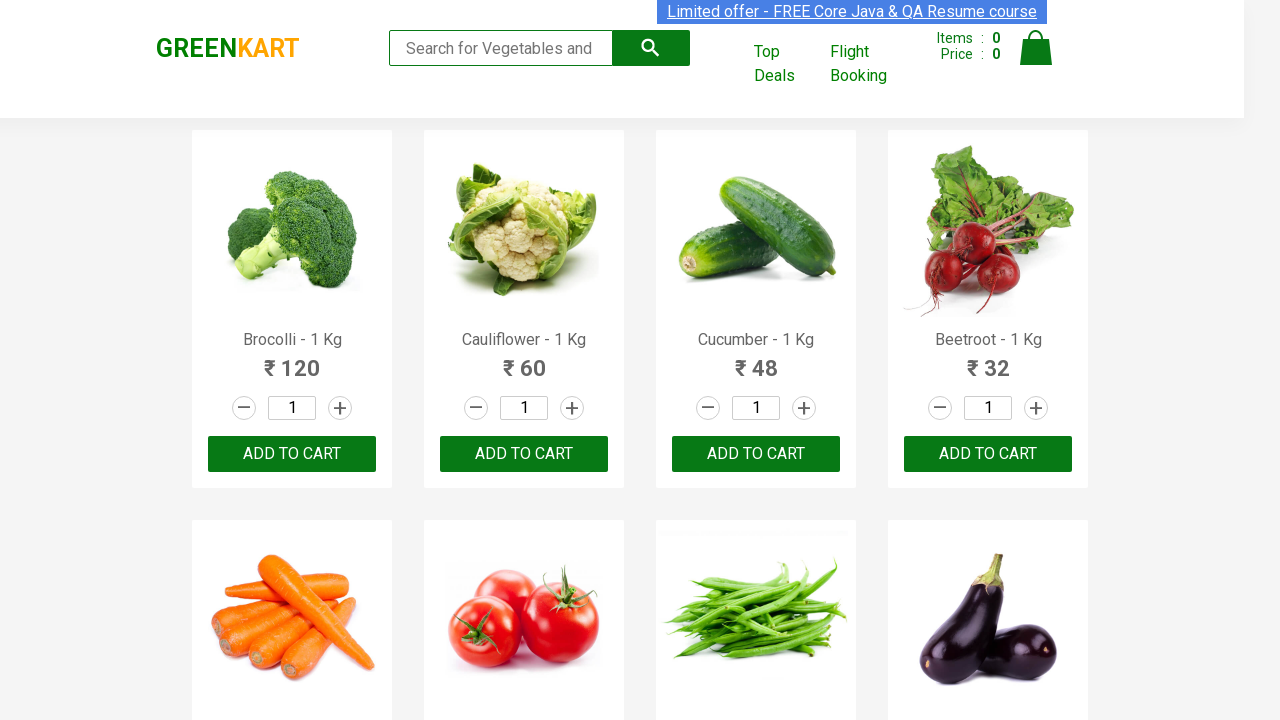

Added 'Brocolli' to cart at (292, 454) on xpath=//div[@class='product-action']/button >> nth=0
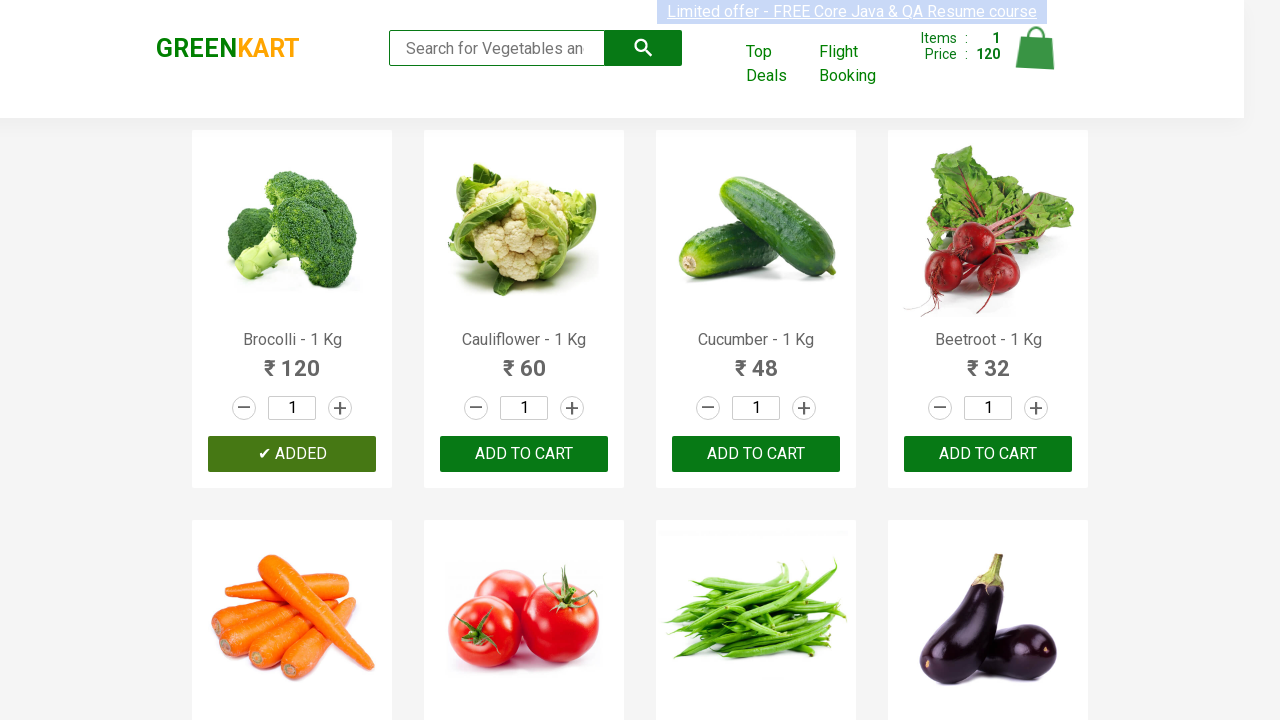

Added 'Cucumber' to cart at (756, 454) on xpath=//div[@class='product-action']/button >> nth=2
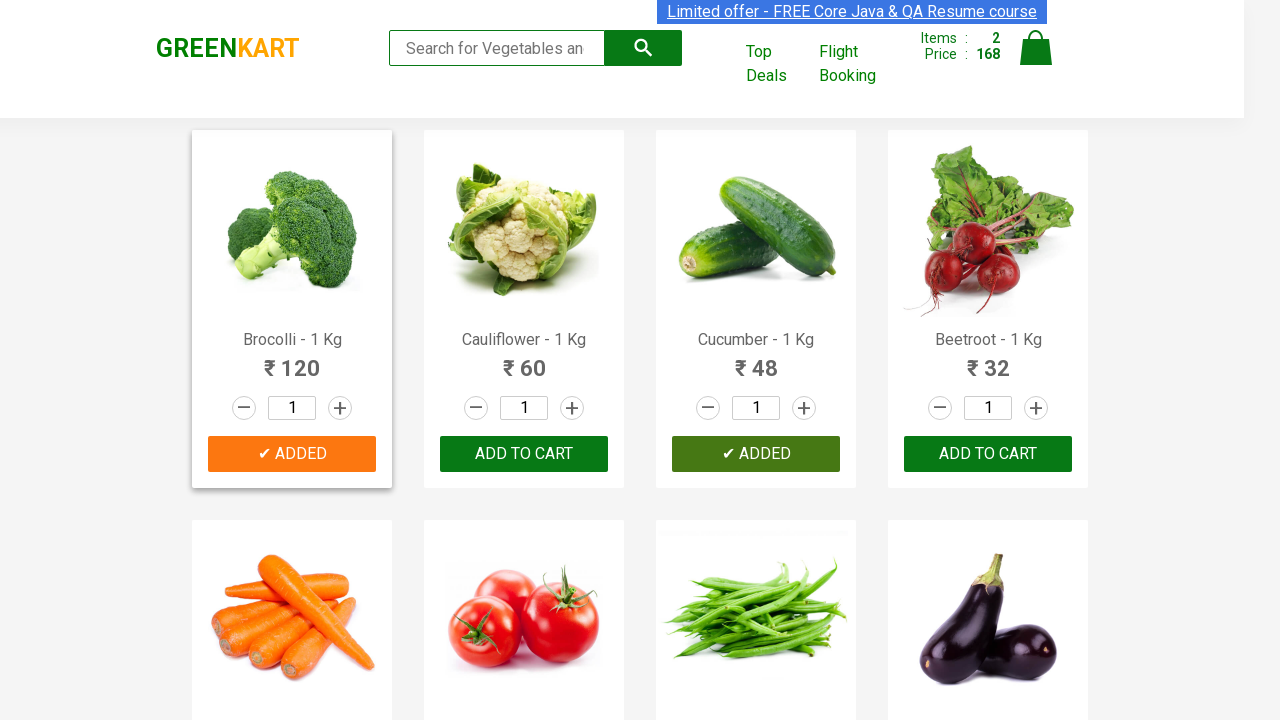

Added 'Beetroot' to cart at (988, 454) on xpath=//div[@class='product-action']/button >> nth=3
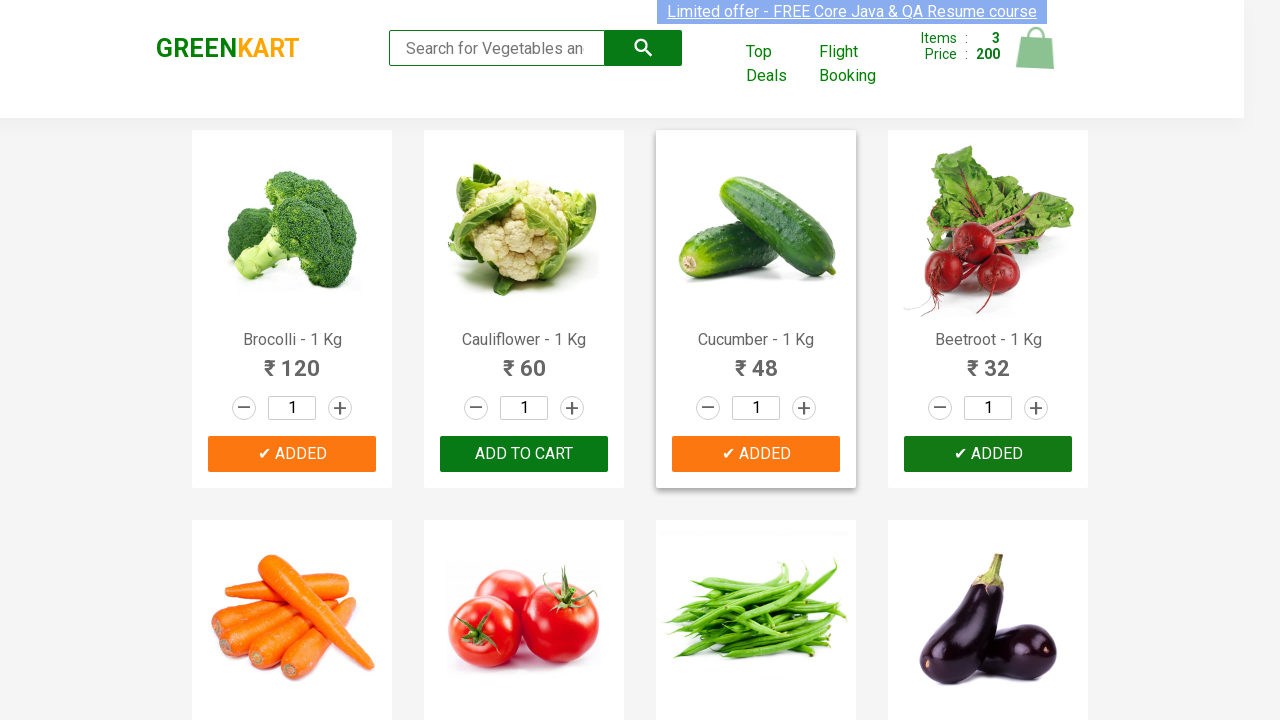

Added 'Tomato' to cart at (524, 360) on xpath=//div[@class='product-action']/button >> nth=5
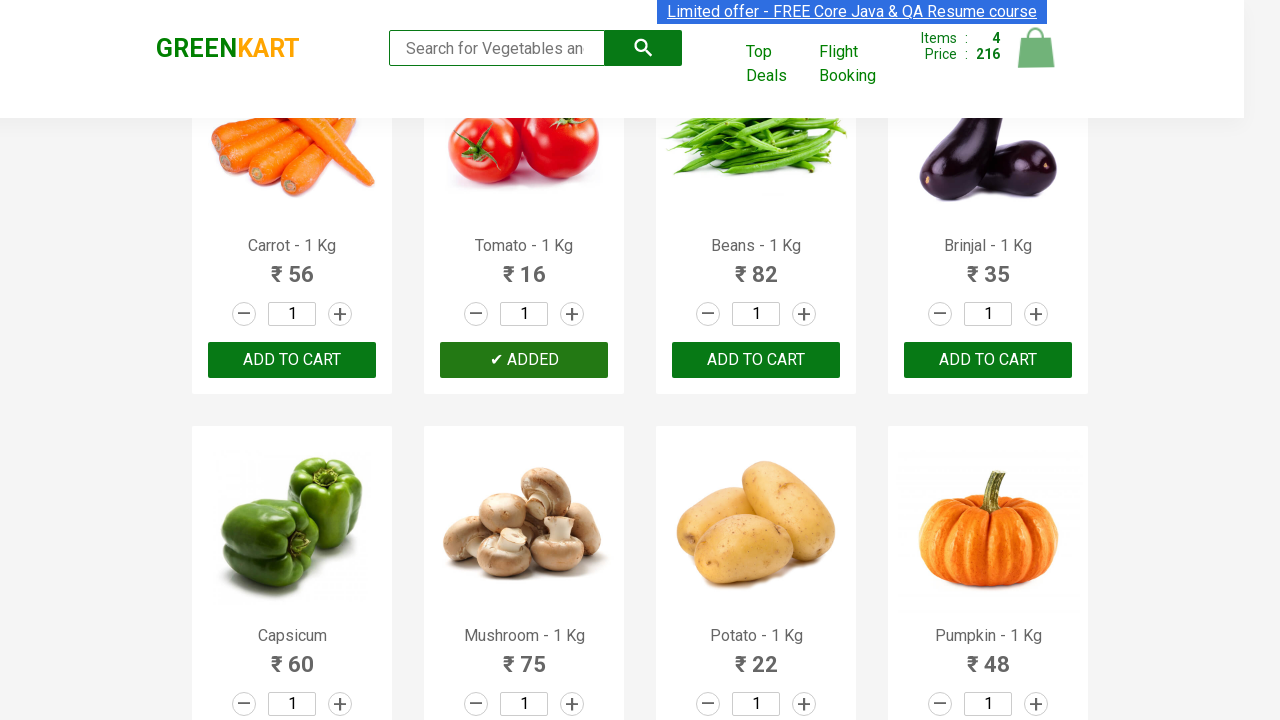

Clicked on cart icon to view shopping cart at (1036, 48) on xpath=//img[@alt='Cart']
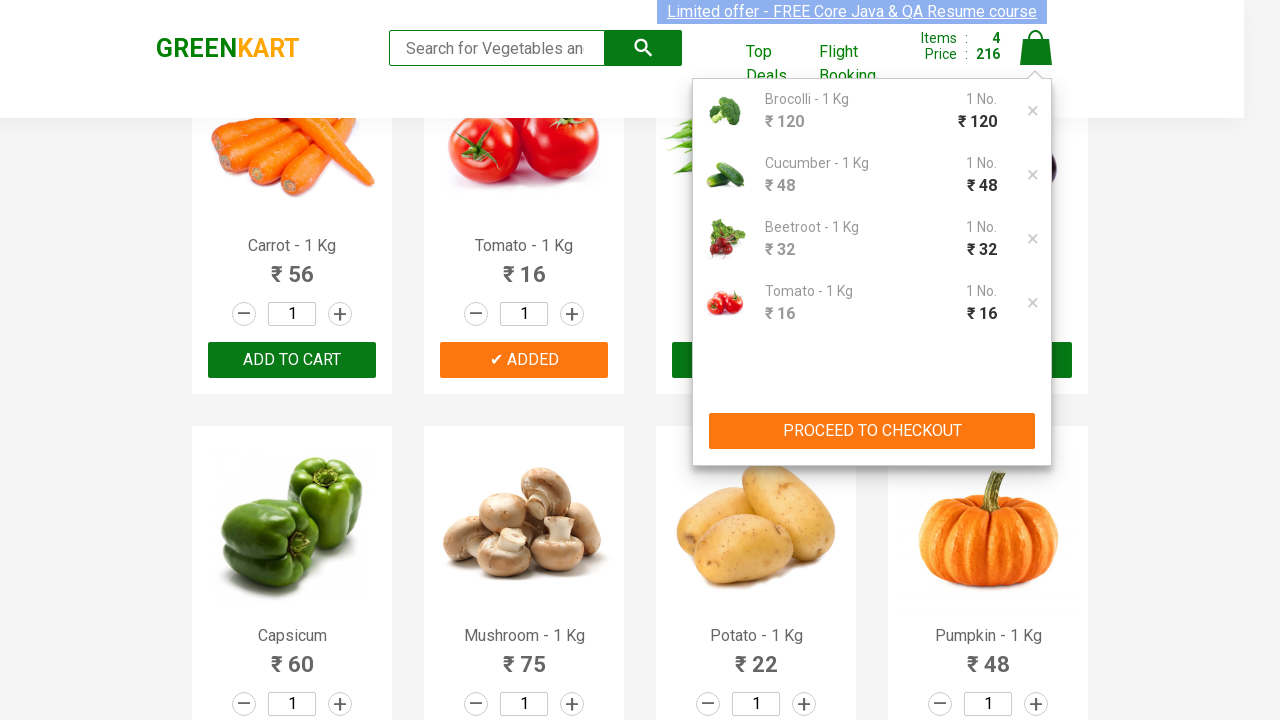

Clicked 'PROCEED TO CHECKOUT' button at (872, 431) on xpath=//button[contains(text(),'PROCEED TO CHECKOUT')]
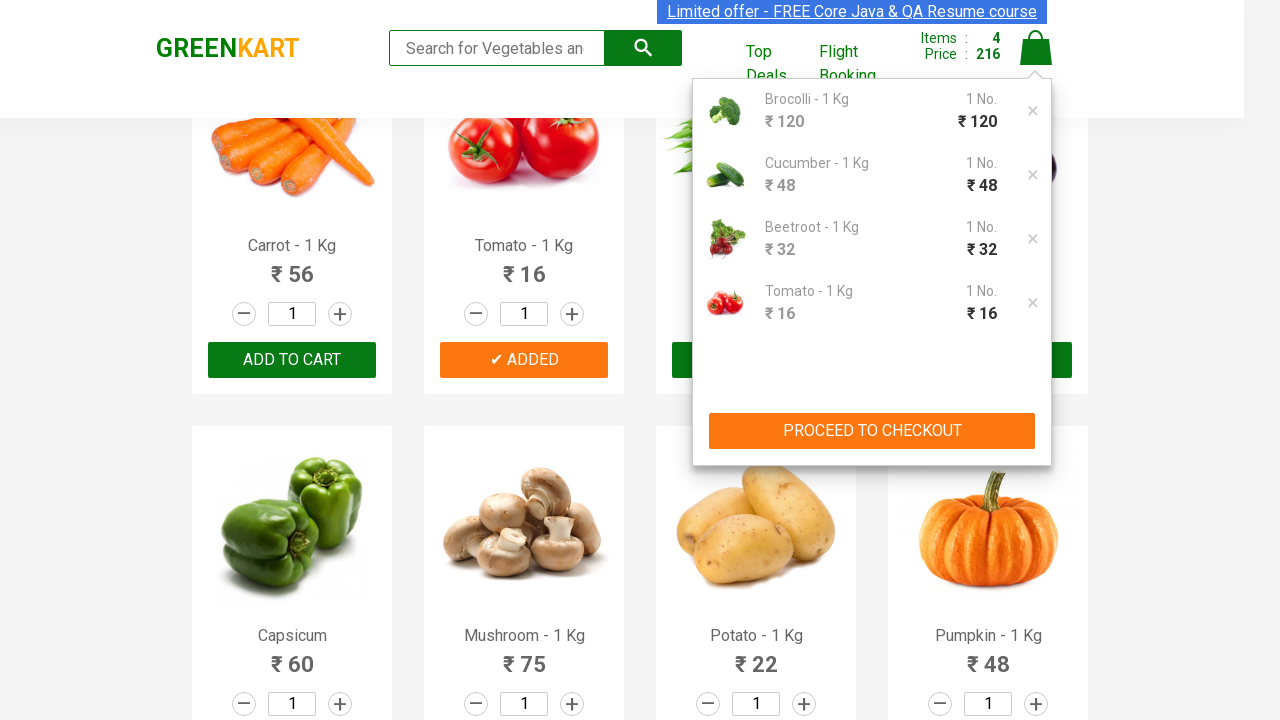

Promo code input field is visible
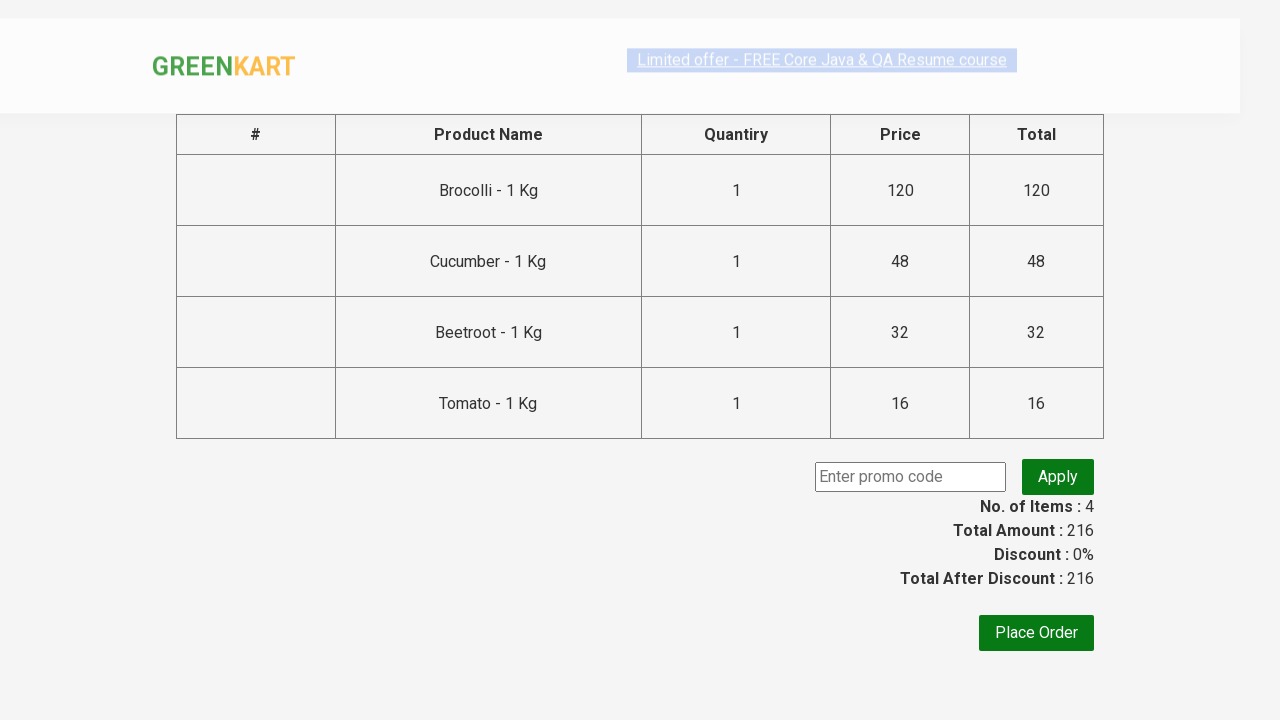

Entered promo code 'rahulshettyacademy' on input.promoCode
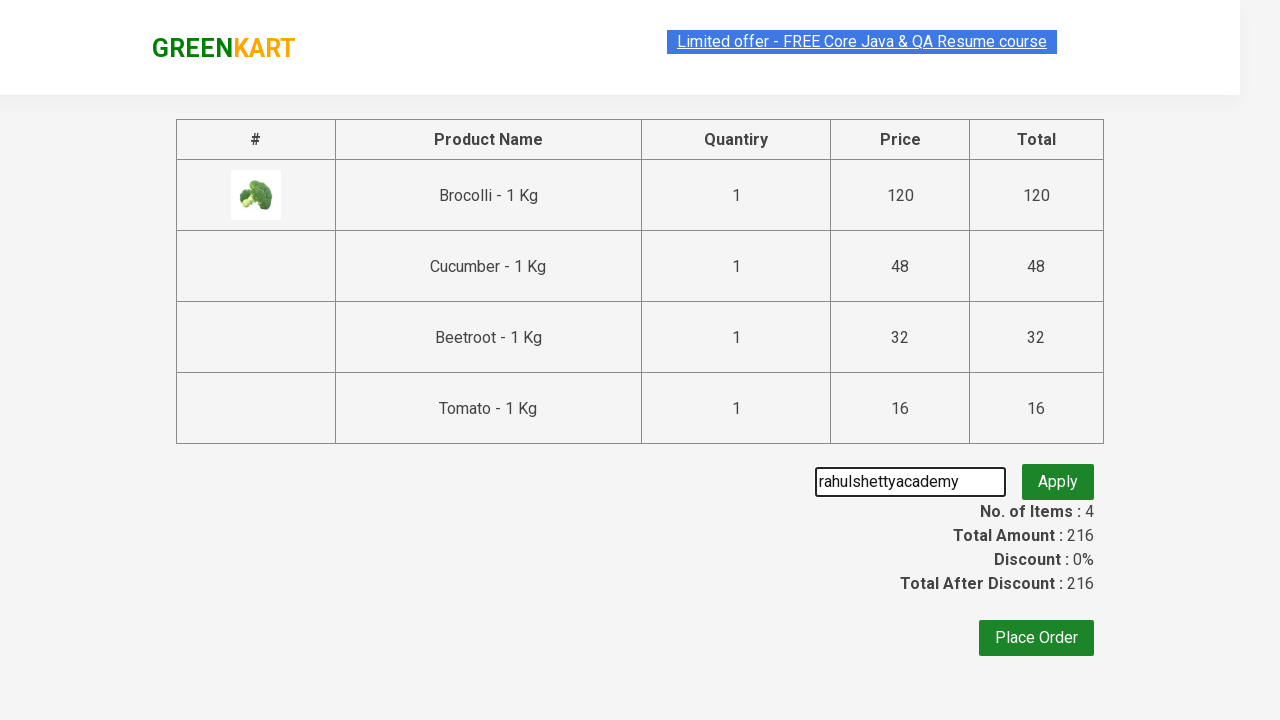

Clicked button to apply promo code at (1058, 477) on button.promoBtn
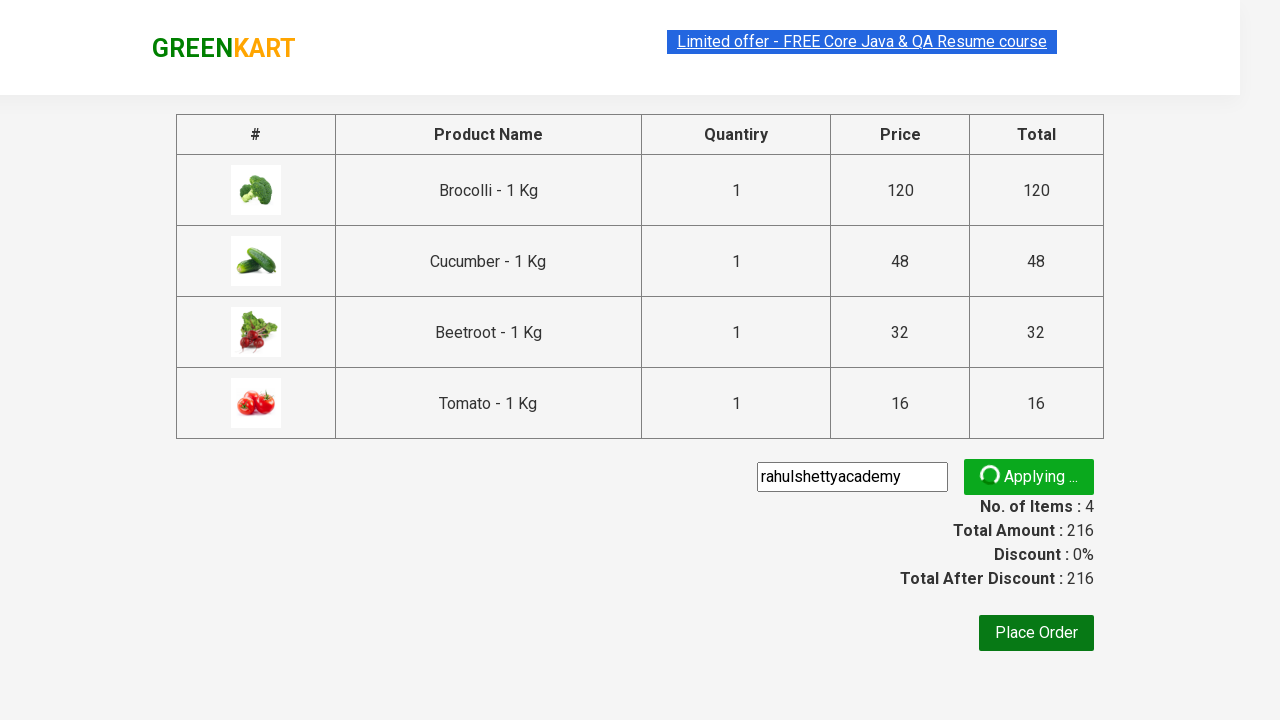

Promo code was successfully applied
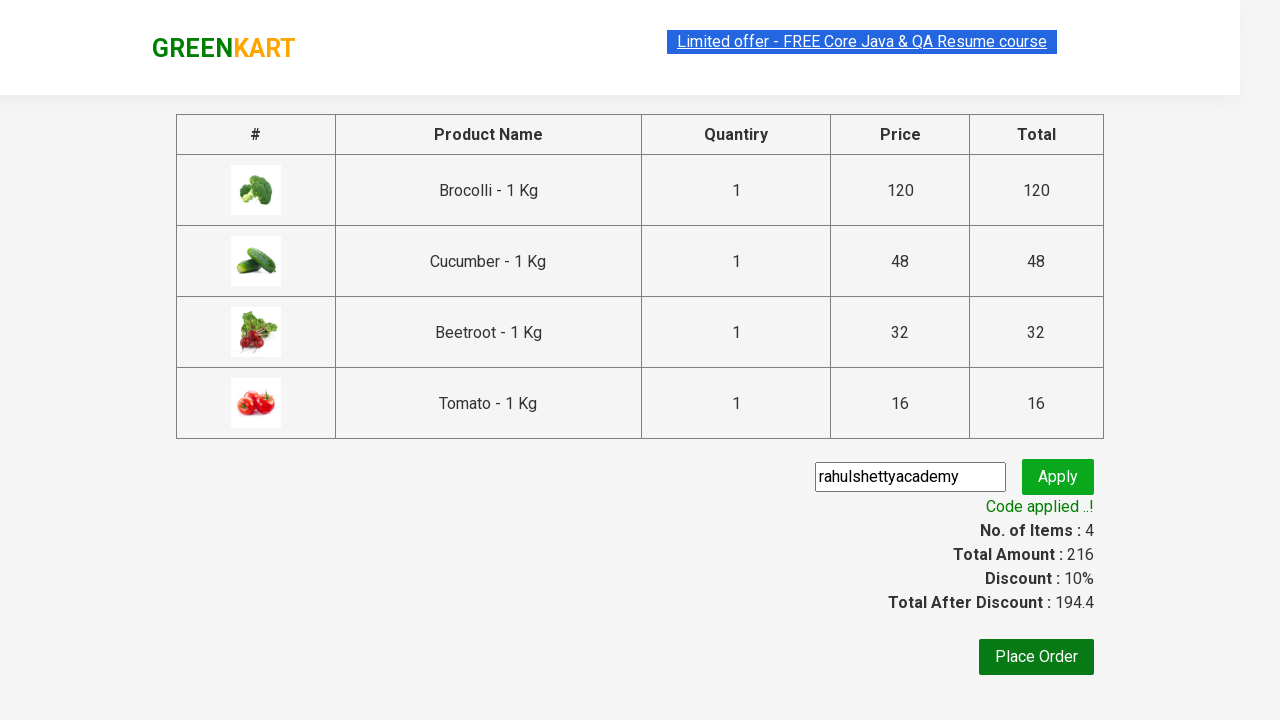

Clicked 'Place Order' button to complete the purchase at (1036, 657) on xpath=//button[contains(text(), 'Place Order')]
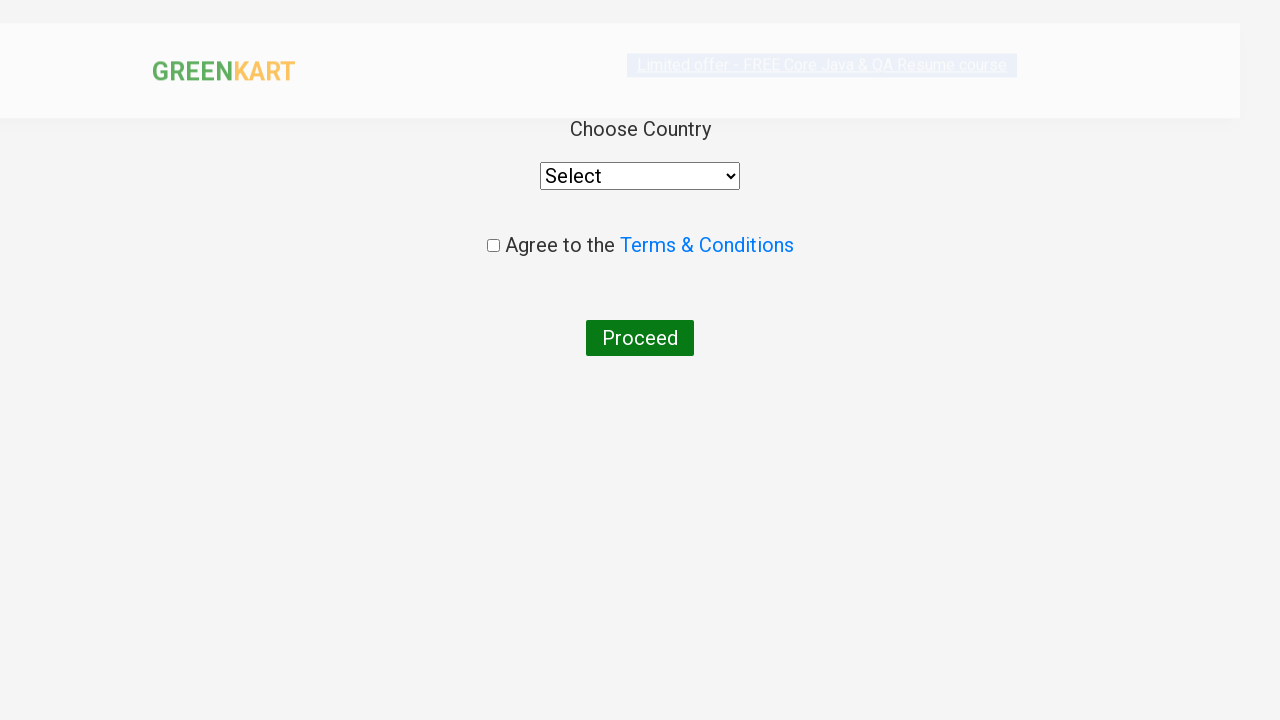

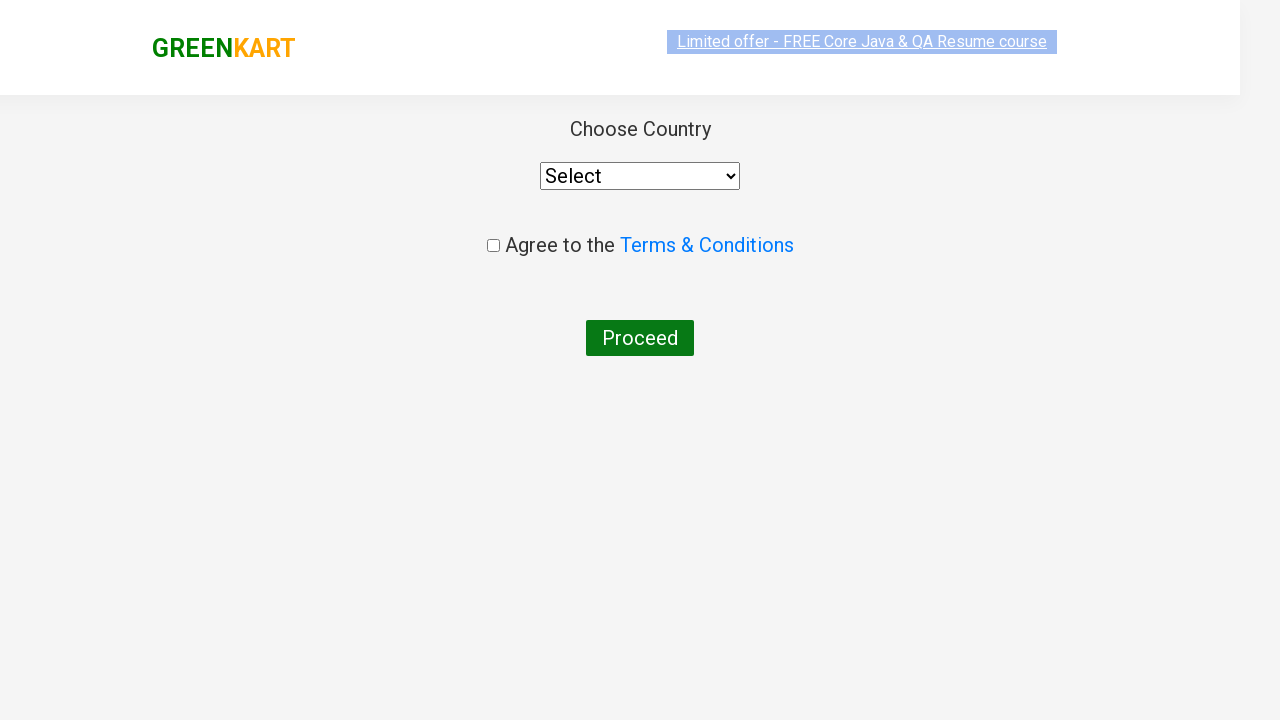